Tests registration form validation by submitting a blank form and verifying that error messages are displayed.

Starting URL: https://www.redmine.org/

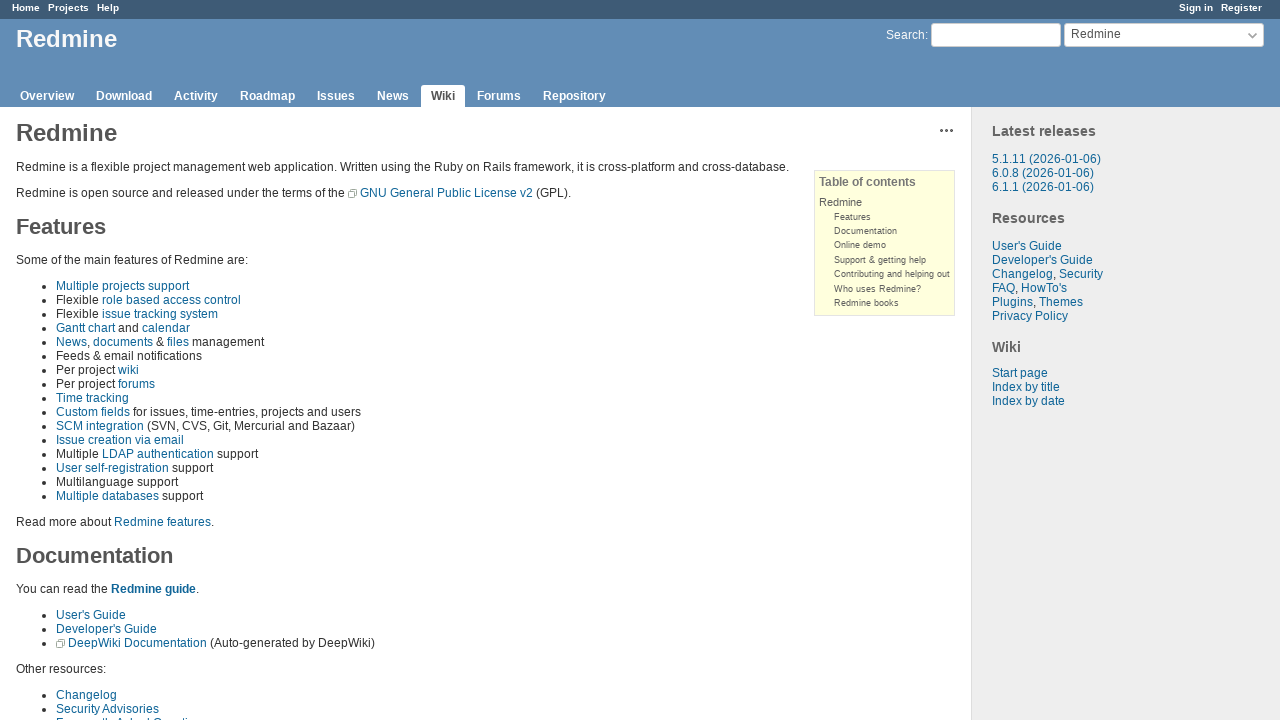

Clicked on register link to navigate to registration form at (1242, 8) on [href="/account/register"]
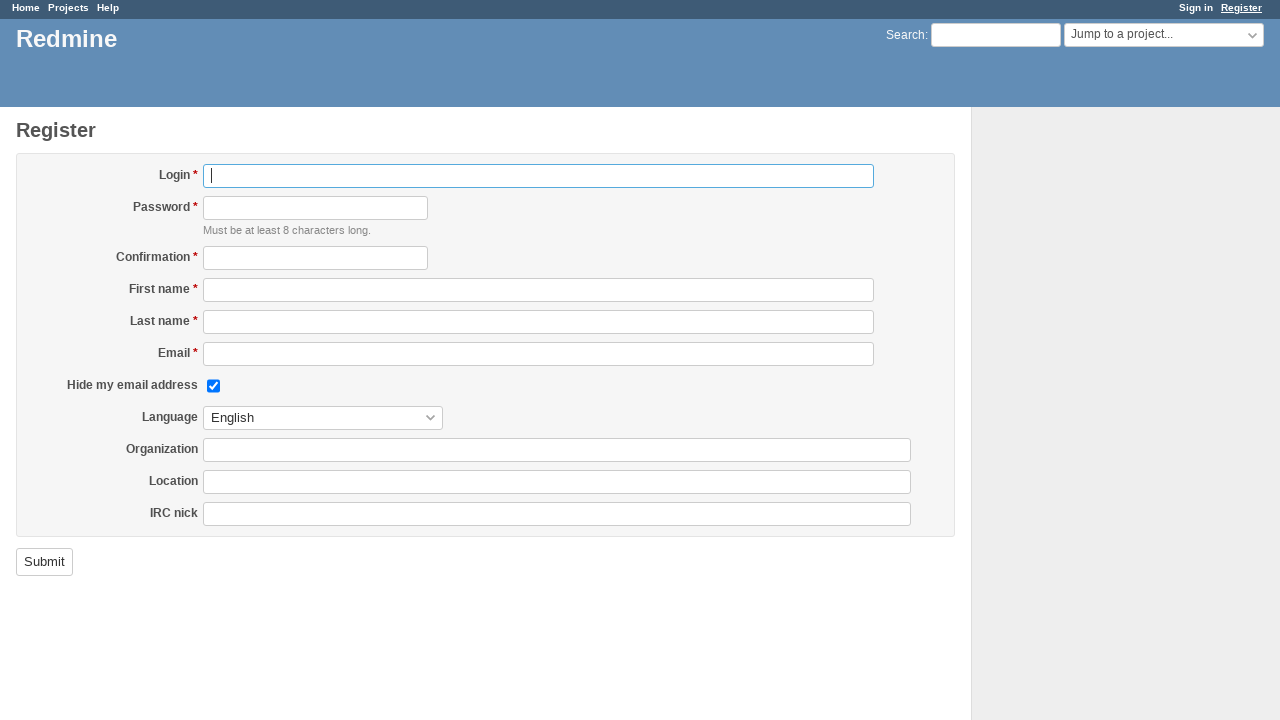

Submitted blank registration form at (44, 562) on [type="submit"]
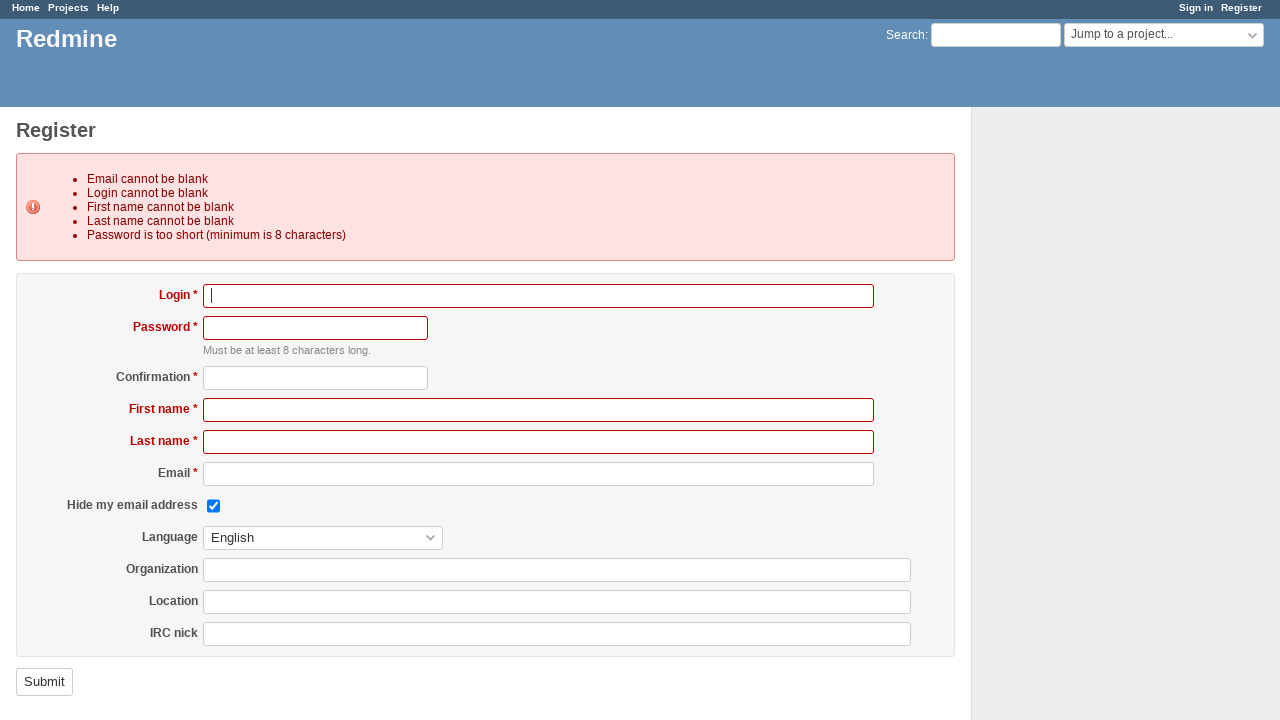

Error explanation message appeared on form
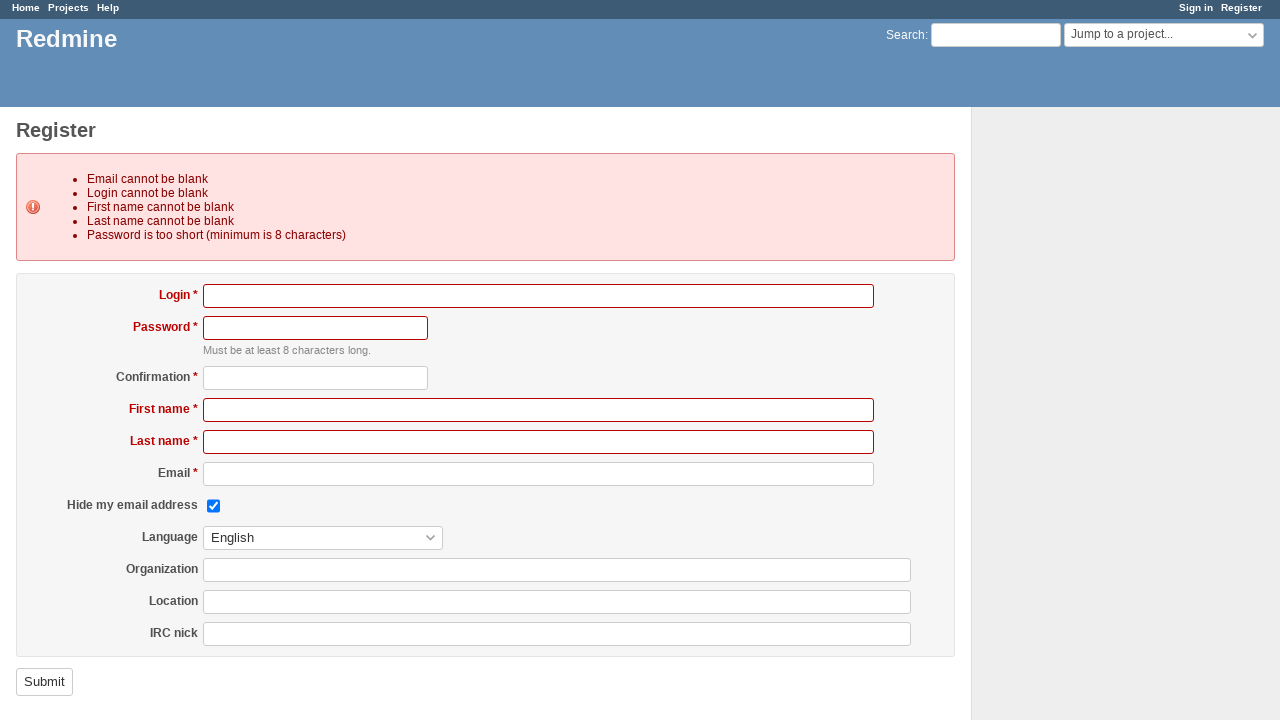

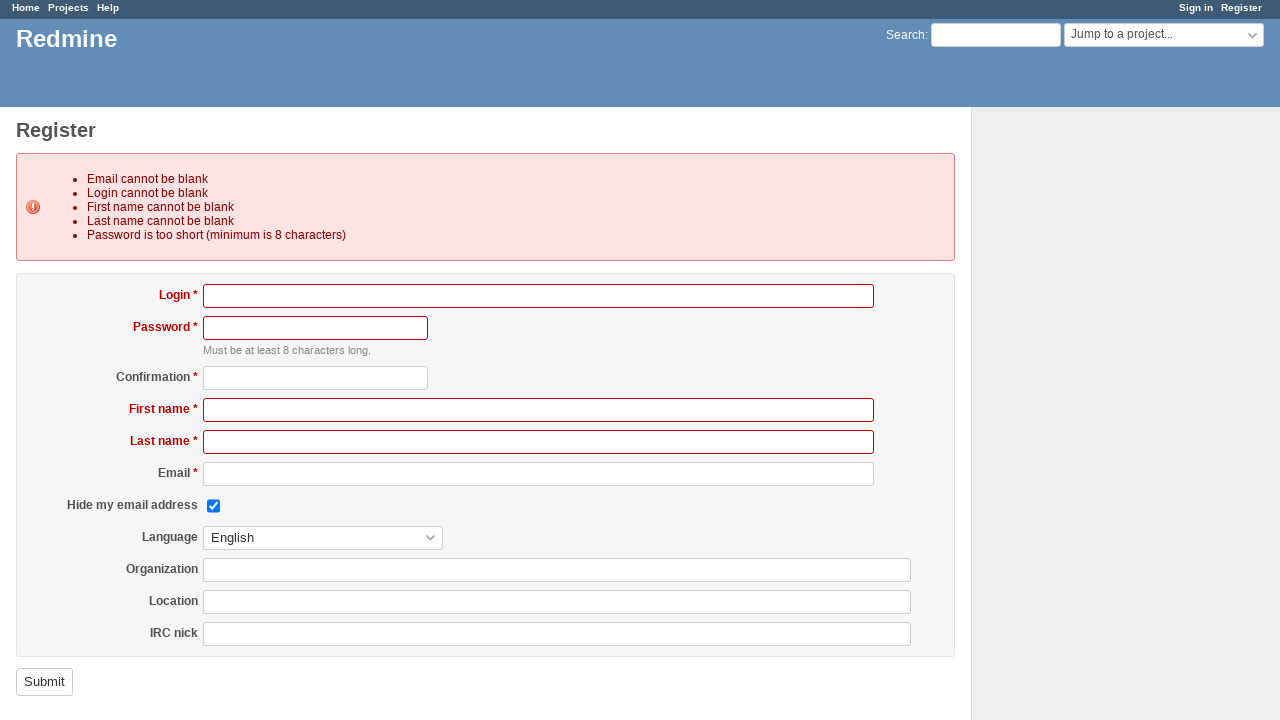